Tests the signup form submission by filling out all required fields and clicking submit

Starting URL: http://jt-dev.azurewebsites.net/#/SignUp

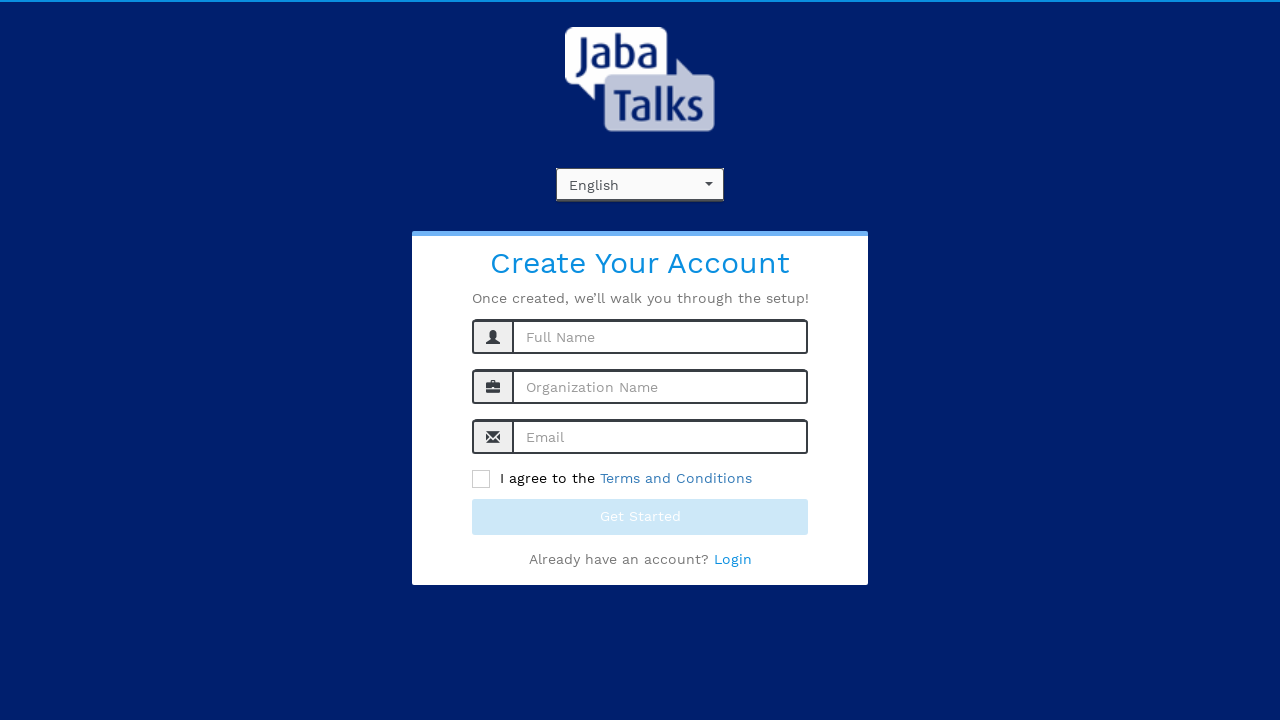

Waited for signup page to load
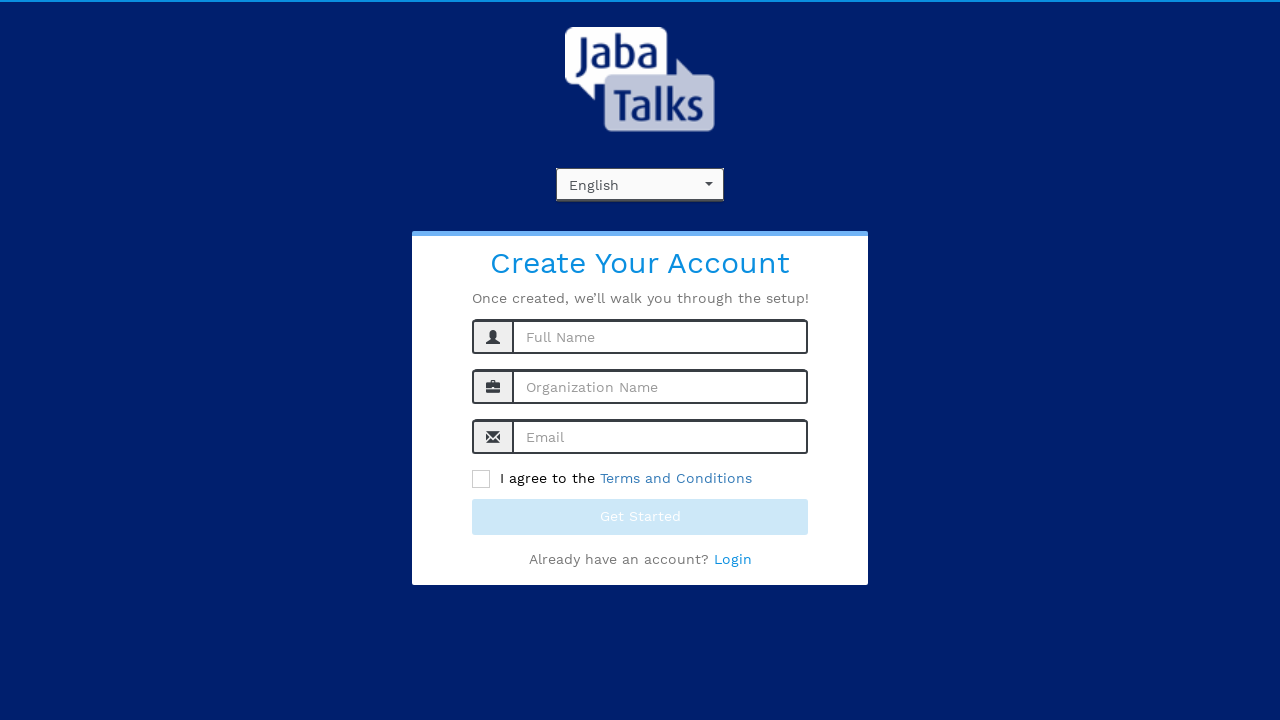

Filled name field with 'John Smith' on #name
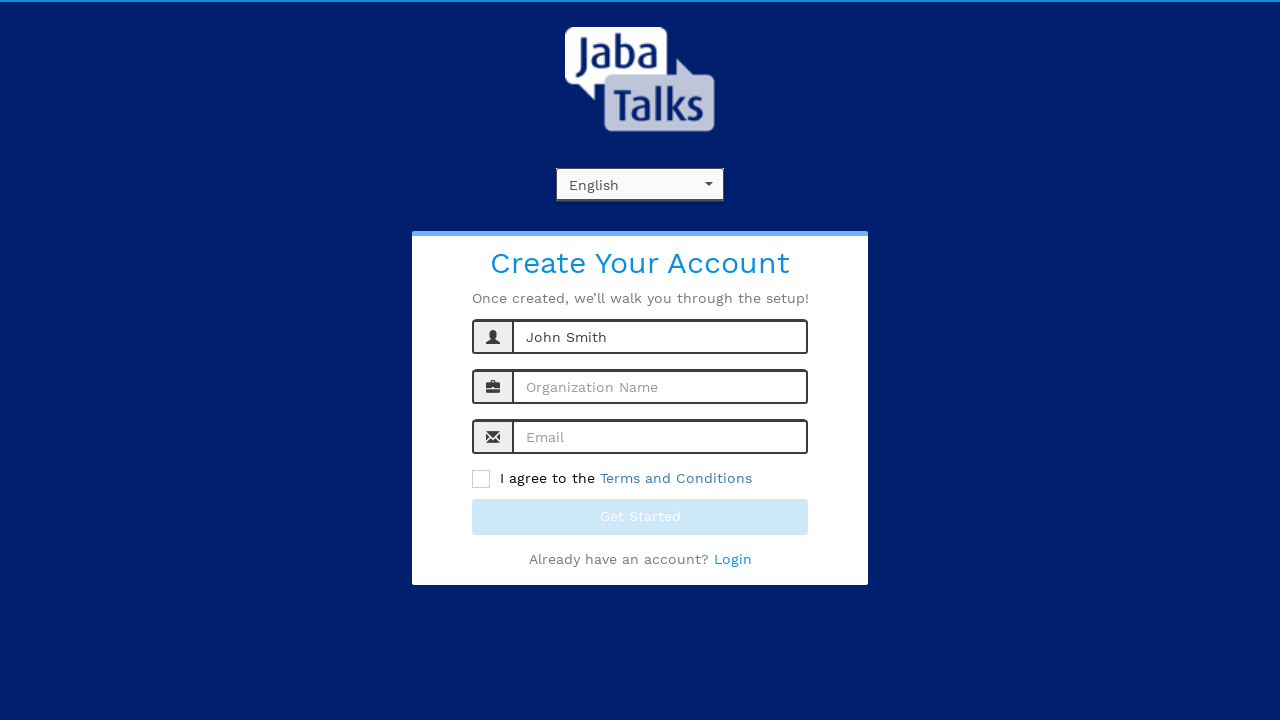

Filled organization name field with 'Test Organization' on #orgName
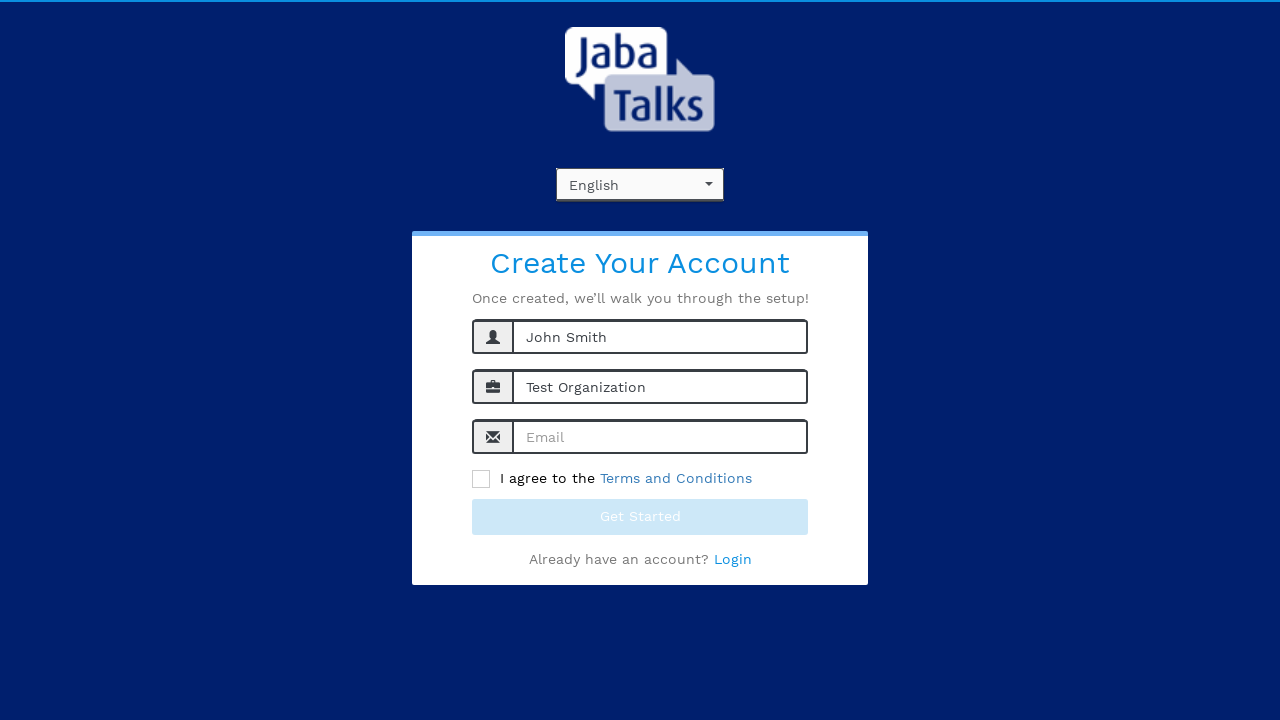

Filled email field with 'testuser456@example.com' on #singUpEmail
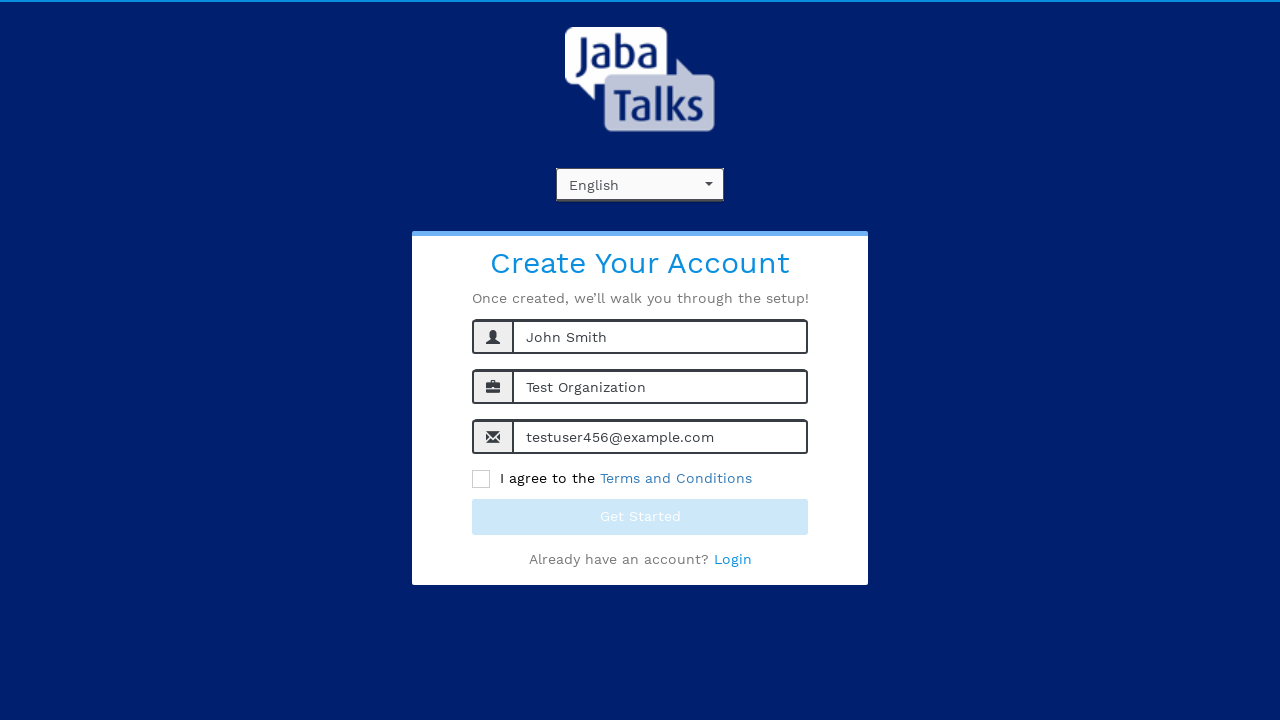

Clicked terms and conditions checkbox at (481, 479) on xpath=//*[@id='content']/div/div[3]/div/section/div[1]/form/fieldset/div[4]/labe
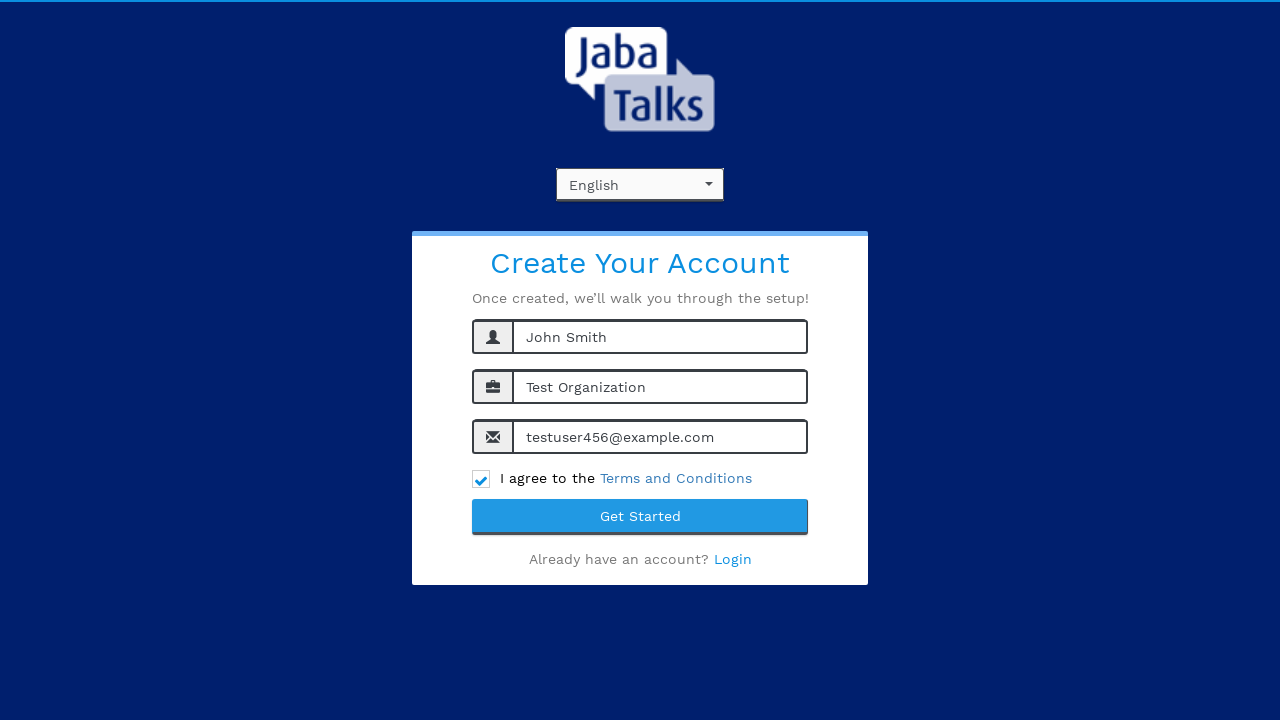

Clicked signup form submit button at (640, 517) on xpath=//*[@id='content']/div/div[3]/div/section/div[1]/form/fieldset/div[5]/butt
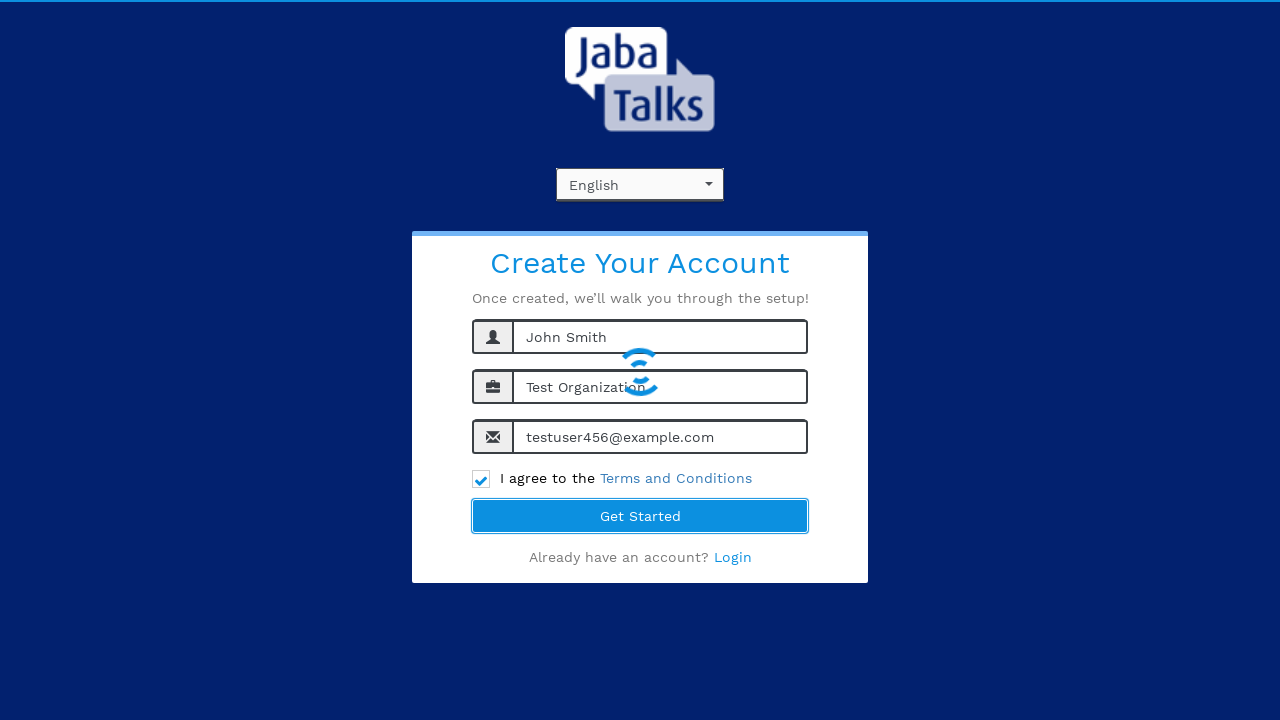

Waited for signup submission to process
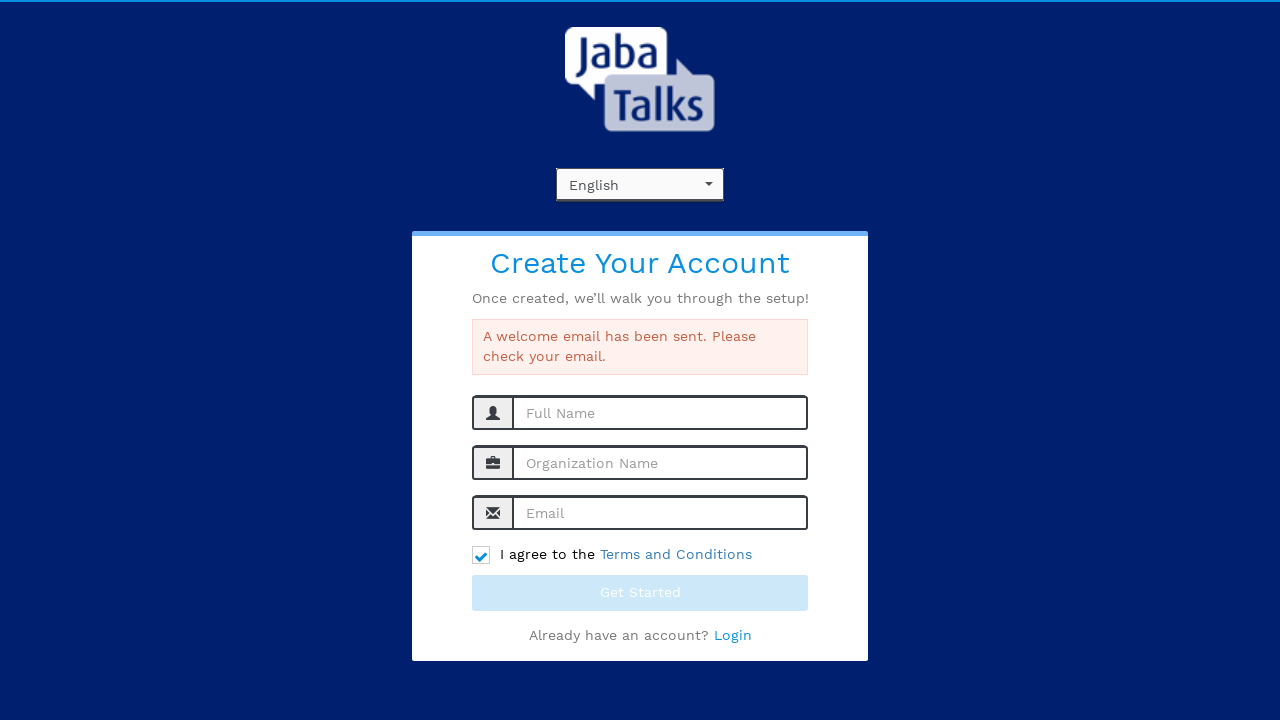

Located success message element
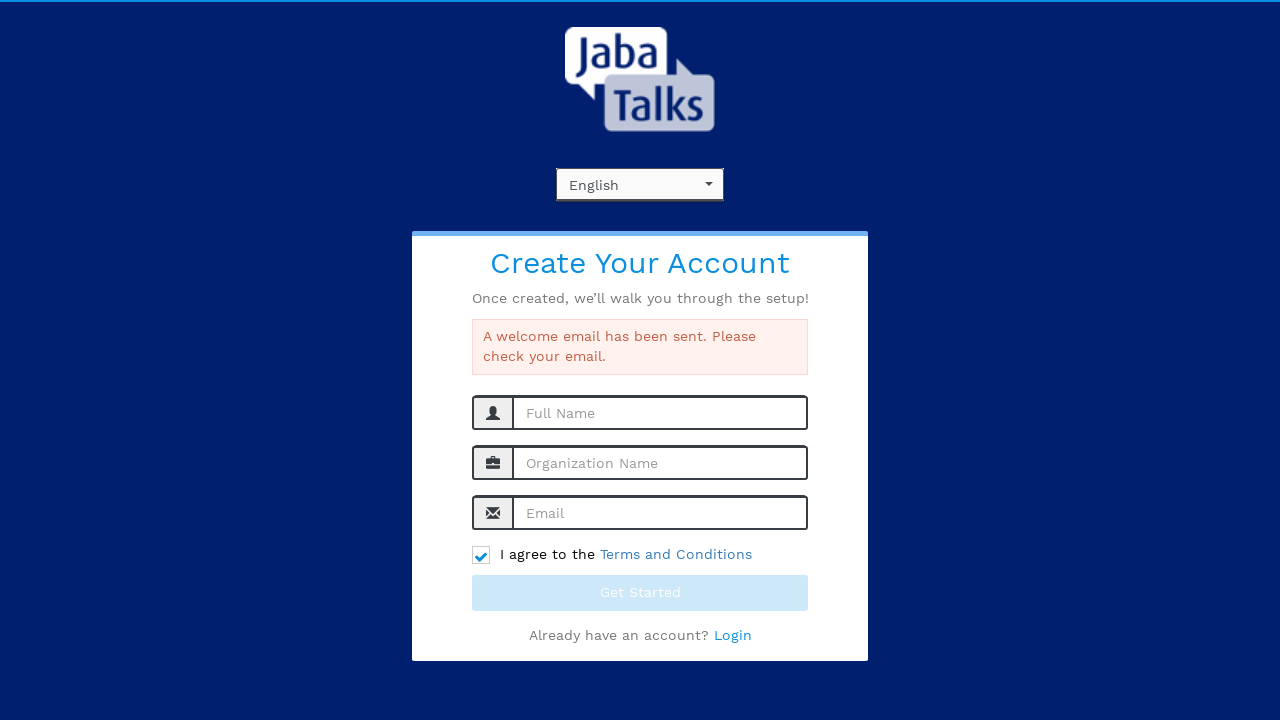

Verified success message: 'A welcome email has been sent. Please check your email.'
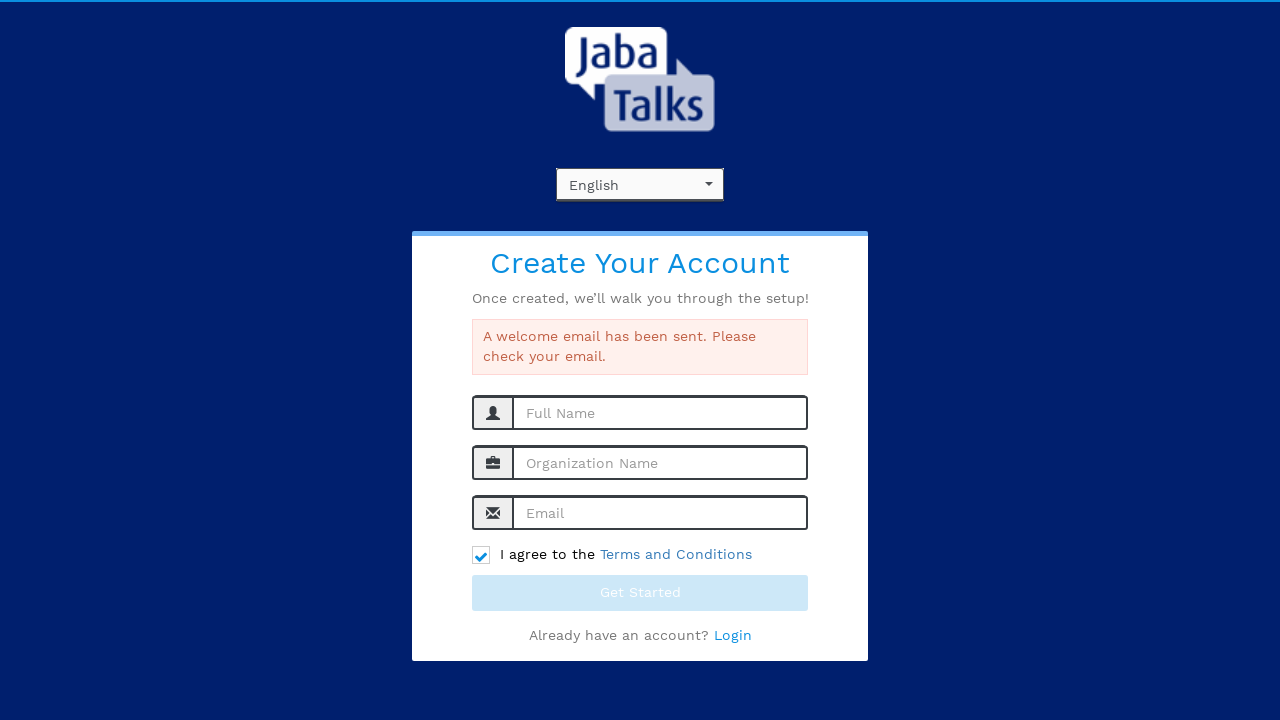

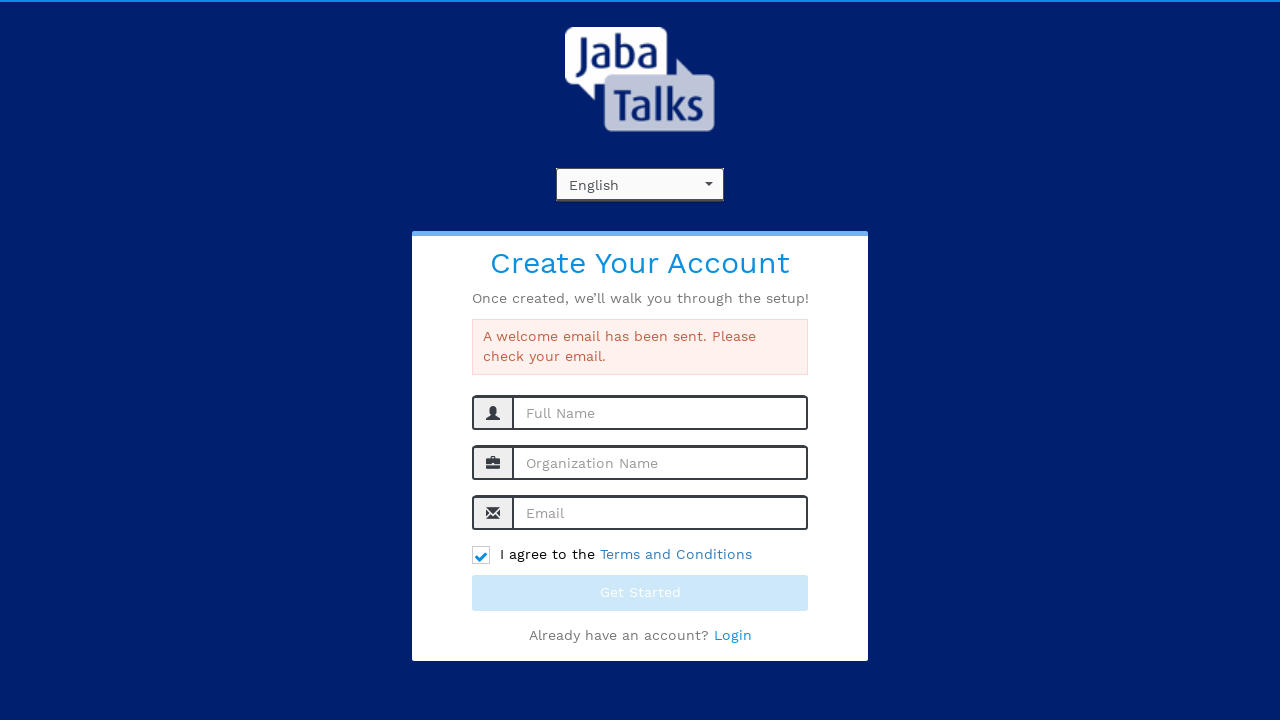